Navigates to Nike's new men's shoes page and scrolls down multiple times to trigger lazy loading of product cards, then verifies products are displayed.

Starting URL: https://www.nike.com/id/w/new-mens-shoes-3n82yznik1zy7ok

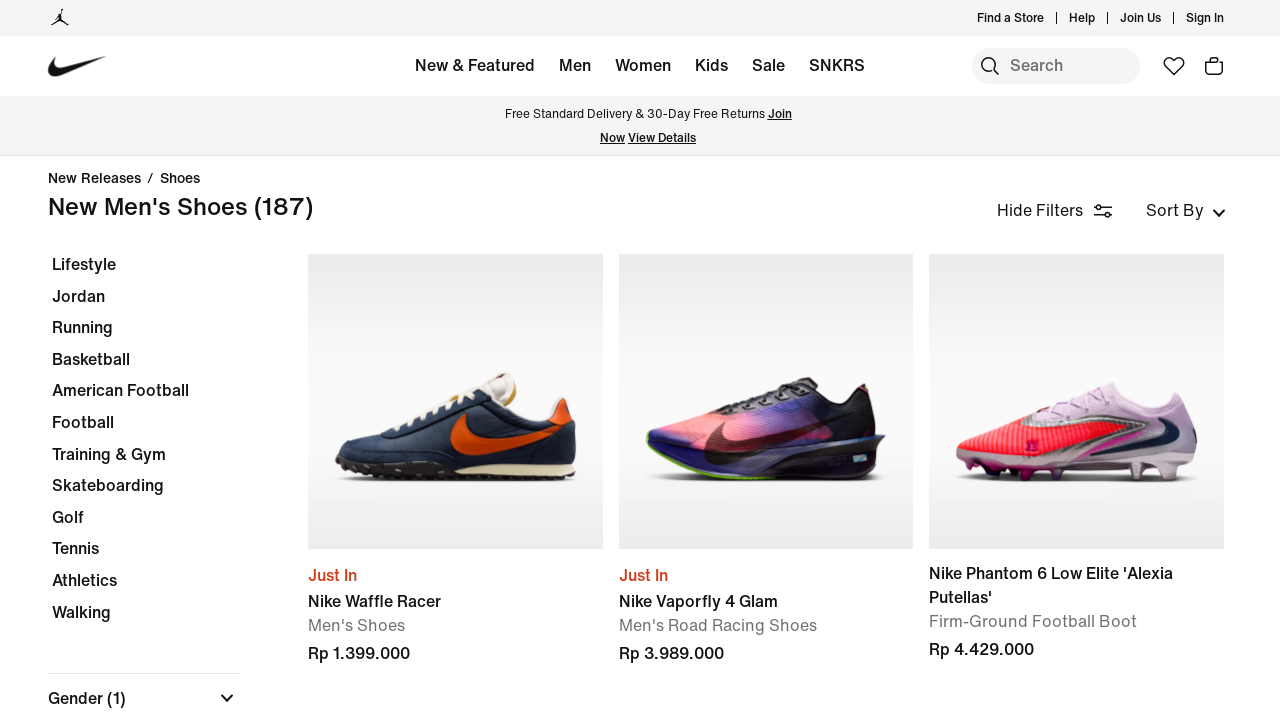

Products section loaded on Nike new men's shoes page
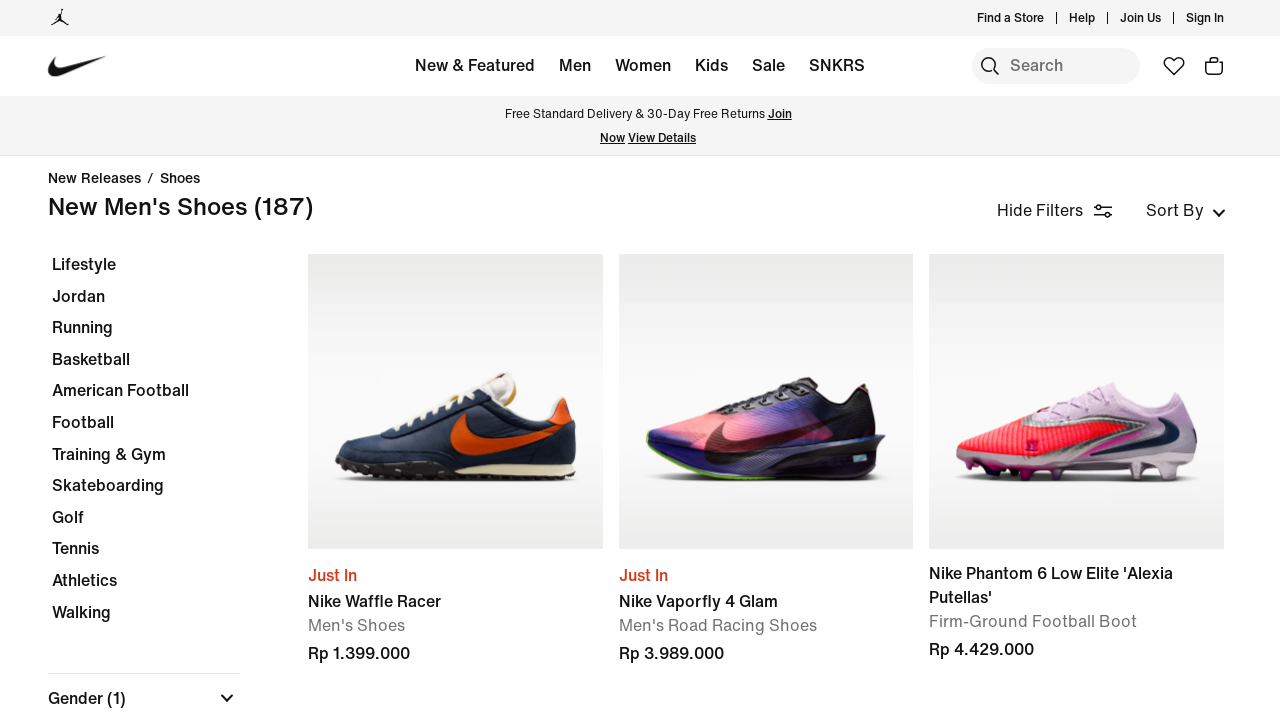

Scrolled to end of page (iteration 1/5) to trigger lazy loading
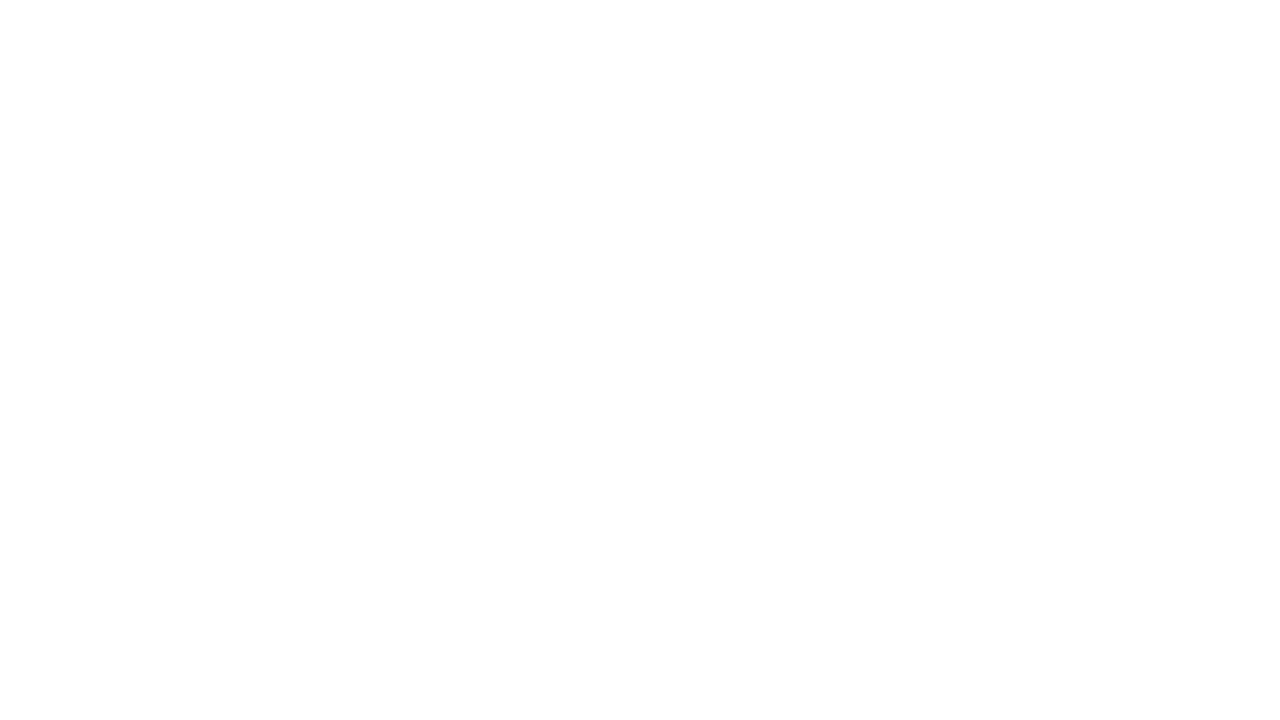

Waited 3 seconds for lazy-loaded products to render (iteration 1/5)
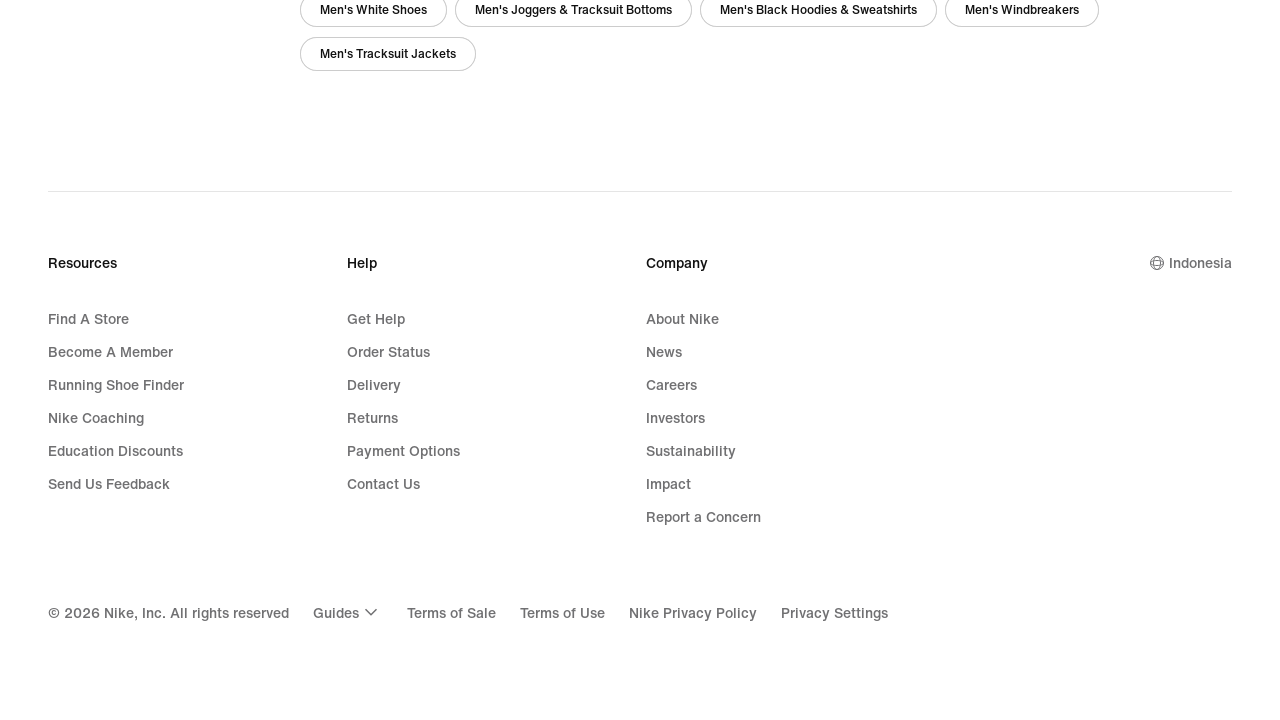

Scrolled to end of page (iteration 2/5) to trigger lazy loading
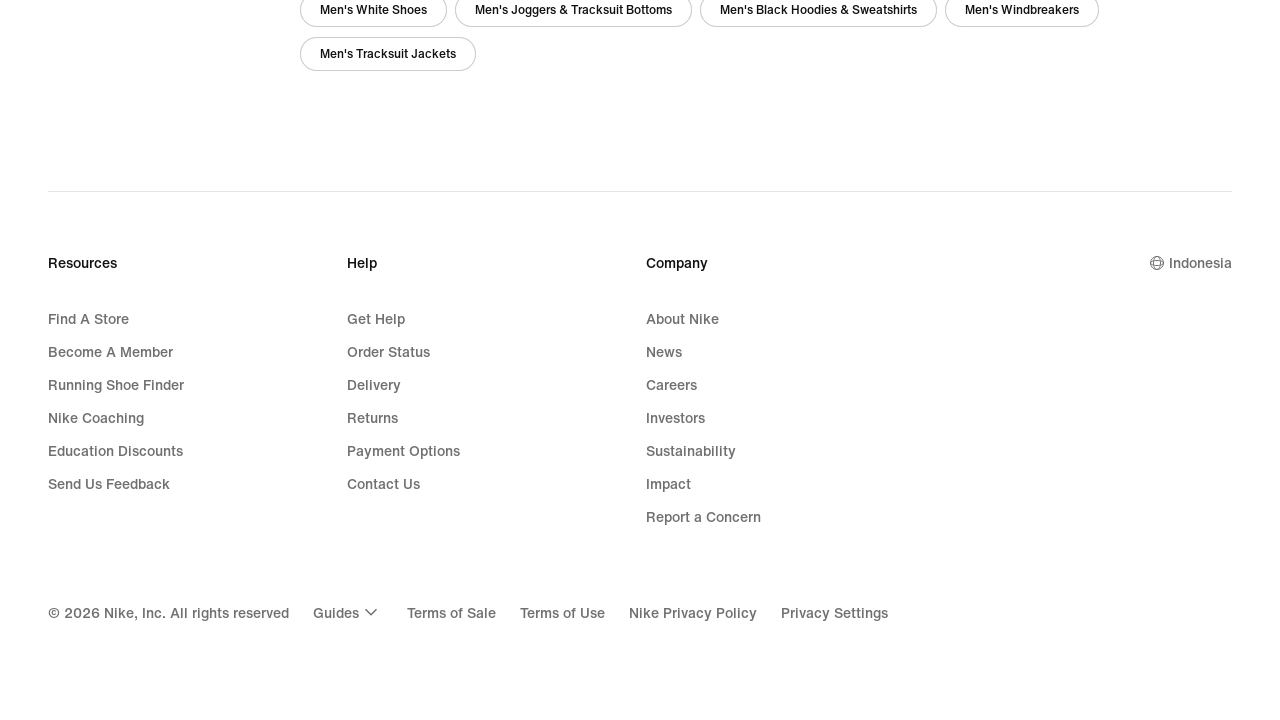

Waited 3 seconds for lazy-loaded products to render (iteration 2/5)
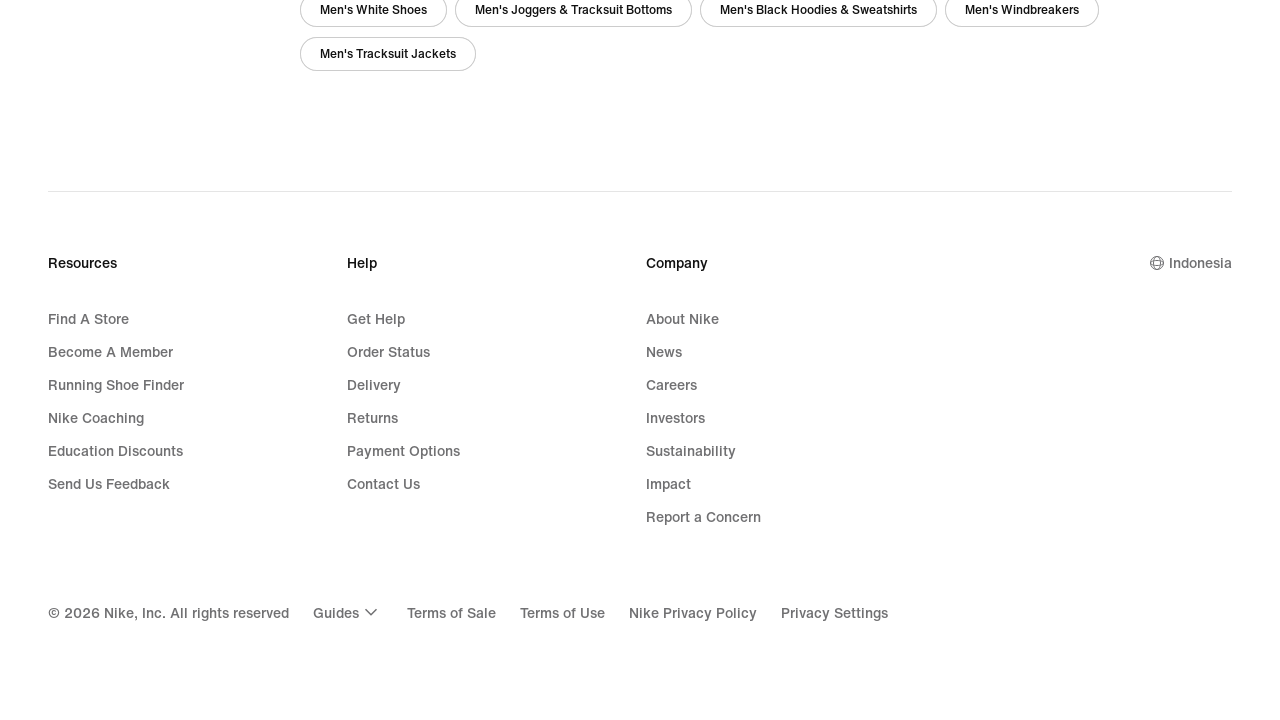

Scrolled to end of page (iteration 3/5) to trigger lazy loading
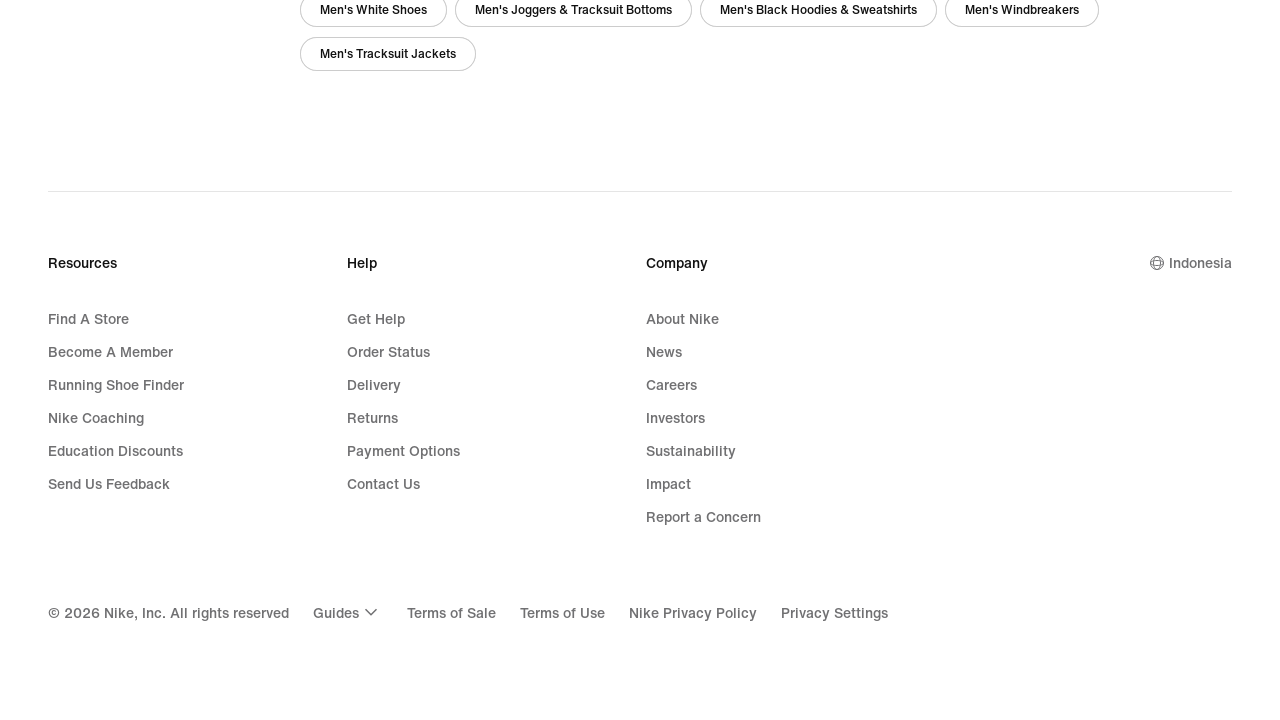

Waited 3 seconds for lazy-loaded products to render (iteration 3/5)
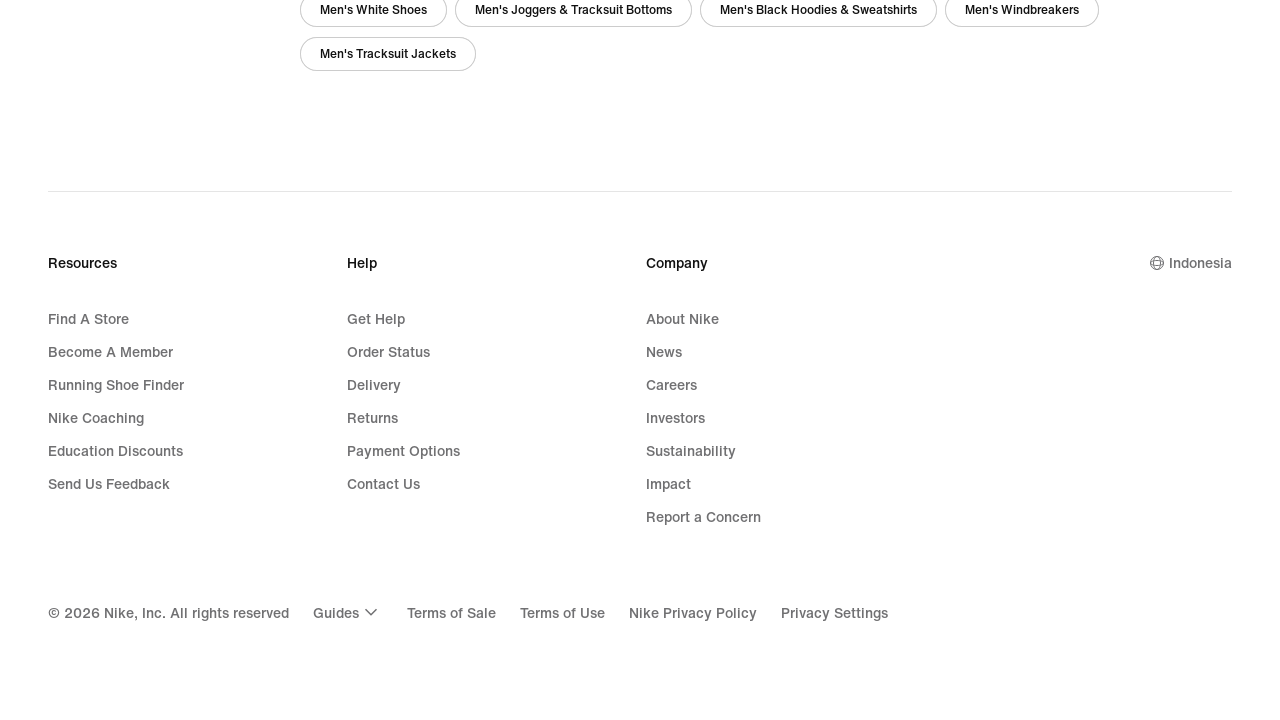

Scrolled to end of page (iteration 4/5) to trigger lazy loading
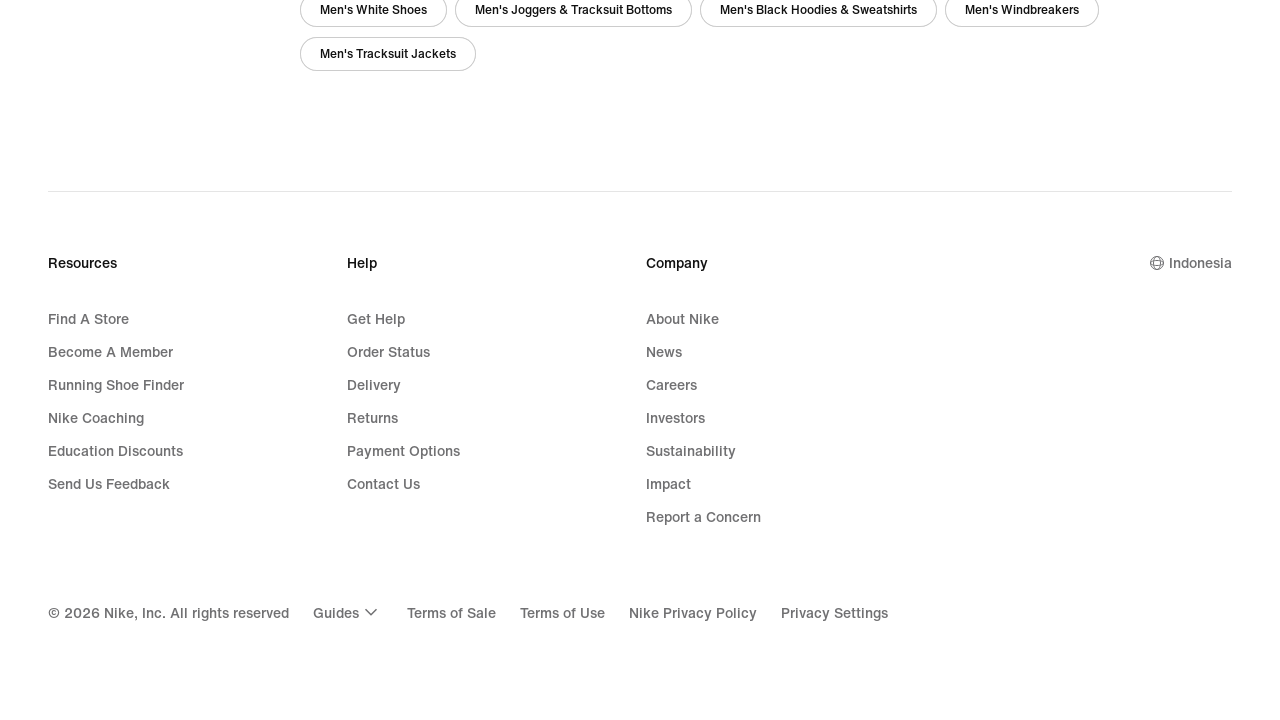

Waited 3 seconds for lazy-loaded products to render (iteration 4/5)
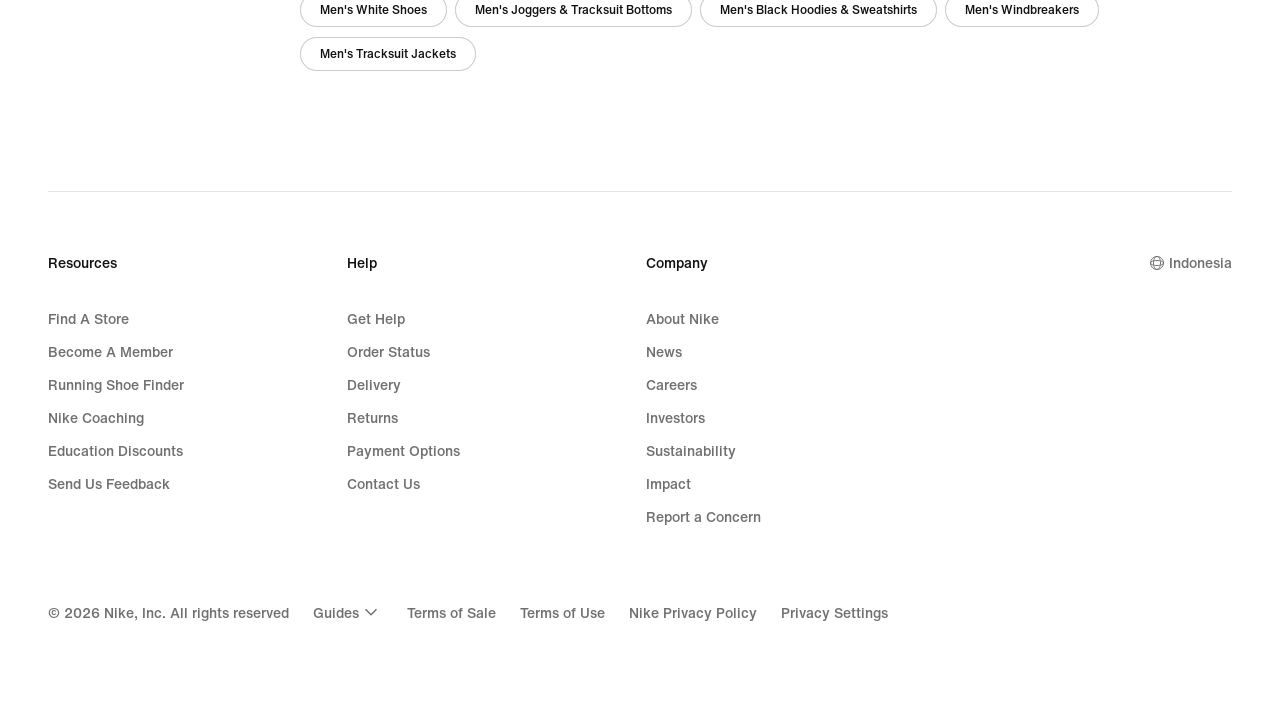

Scrolled to end of page (iteration 5/5) to trigger lazy loading
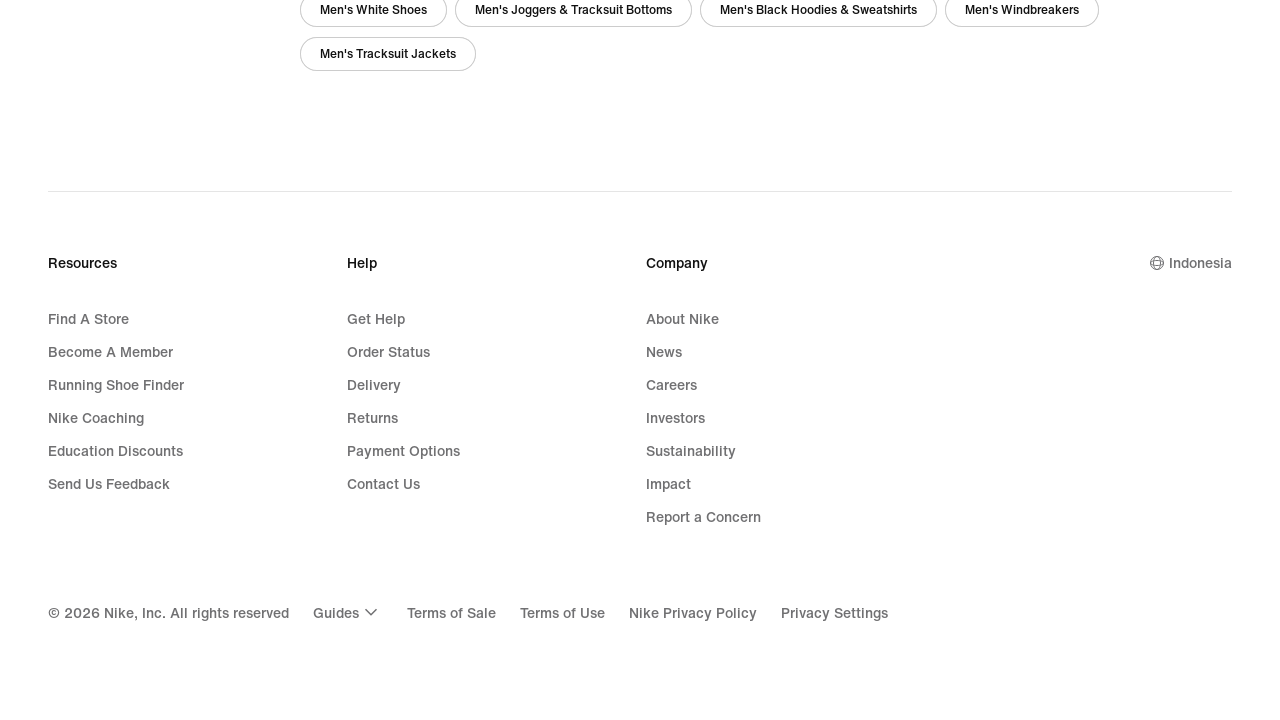

Waited 3 seconds for lazy-loaded products to render (iteration 5/5)
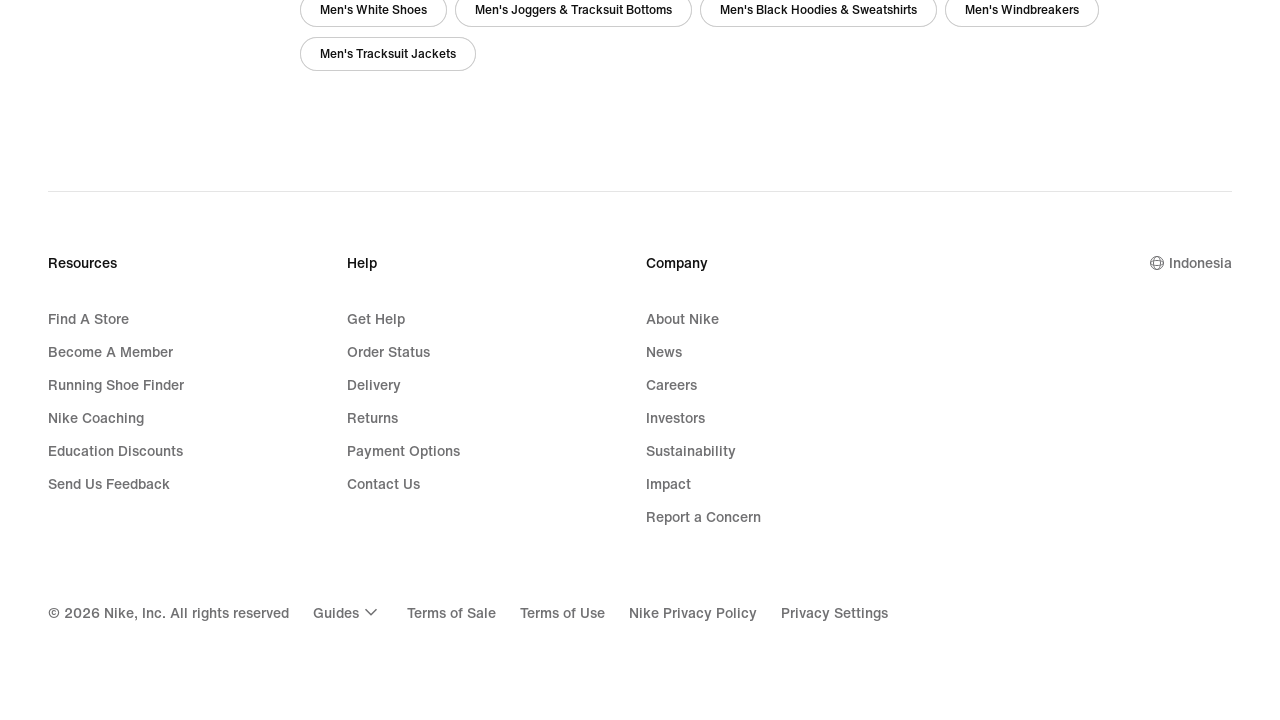

Product cards verified to be present on the page
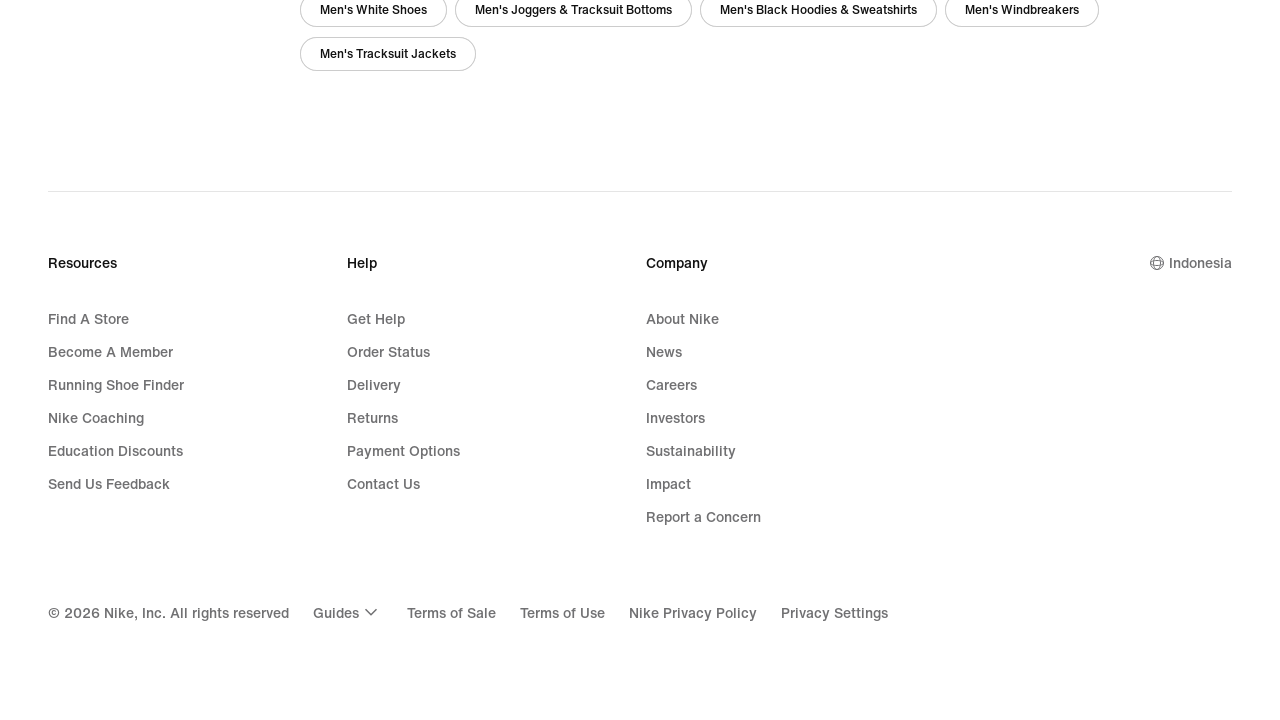

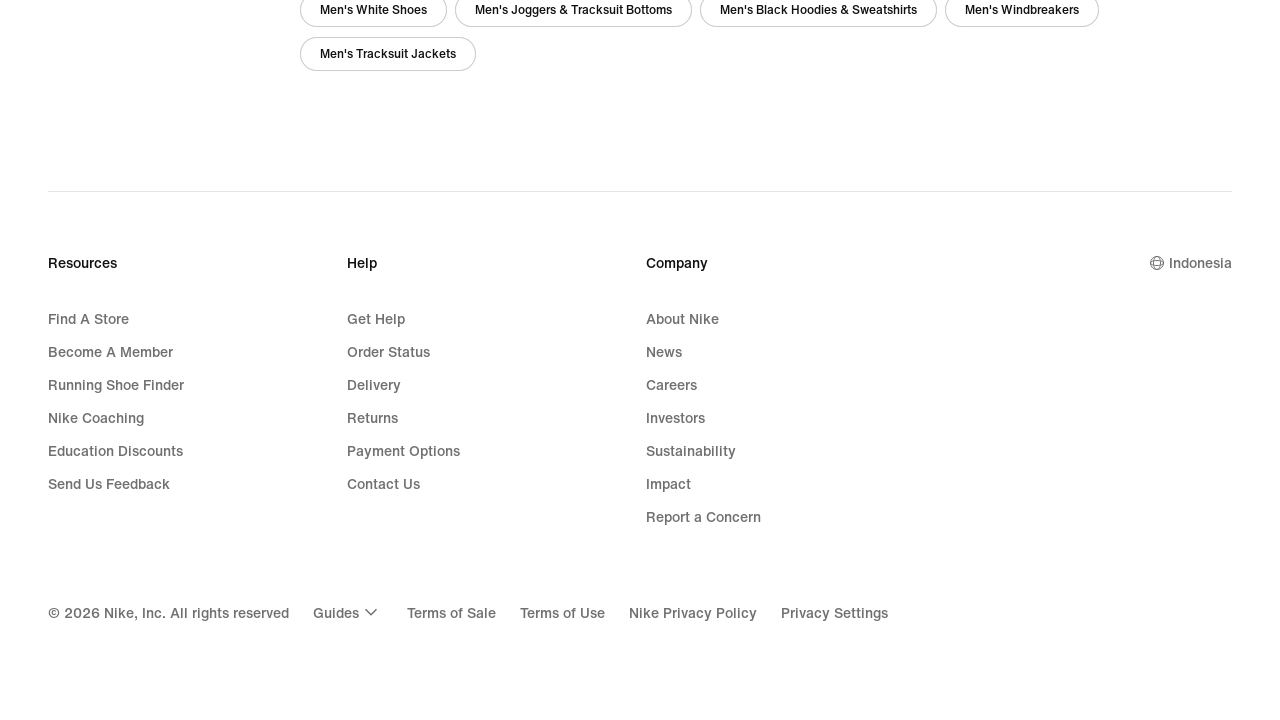